Tests the carbon.now.sh code beautifier by navigating to a pre-formatted URL with code and clicking the Export button to download the generated image.

Starting URL: https://carbon.now.sh/?l=auto&code=print%28%22Hello%20World%22%29

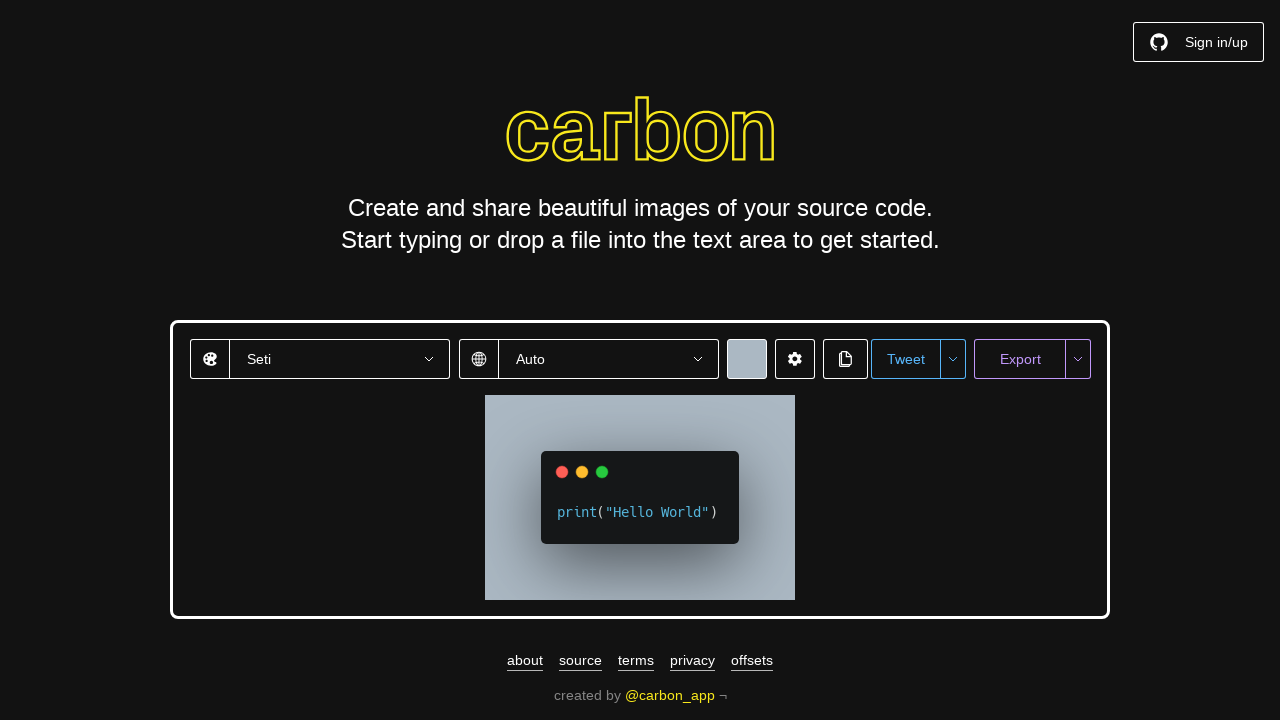

Navigated to carbon.now.sh with pre-formatted Python code
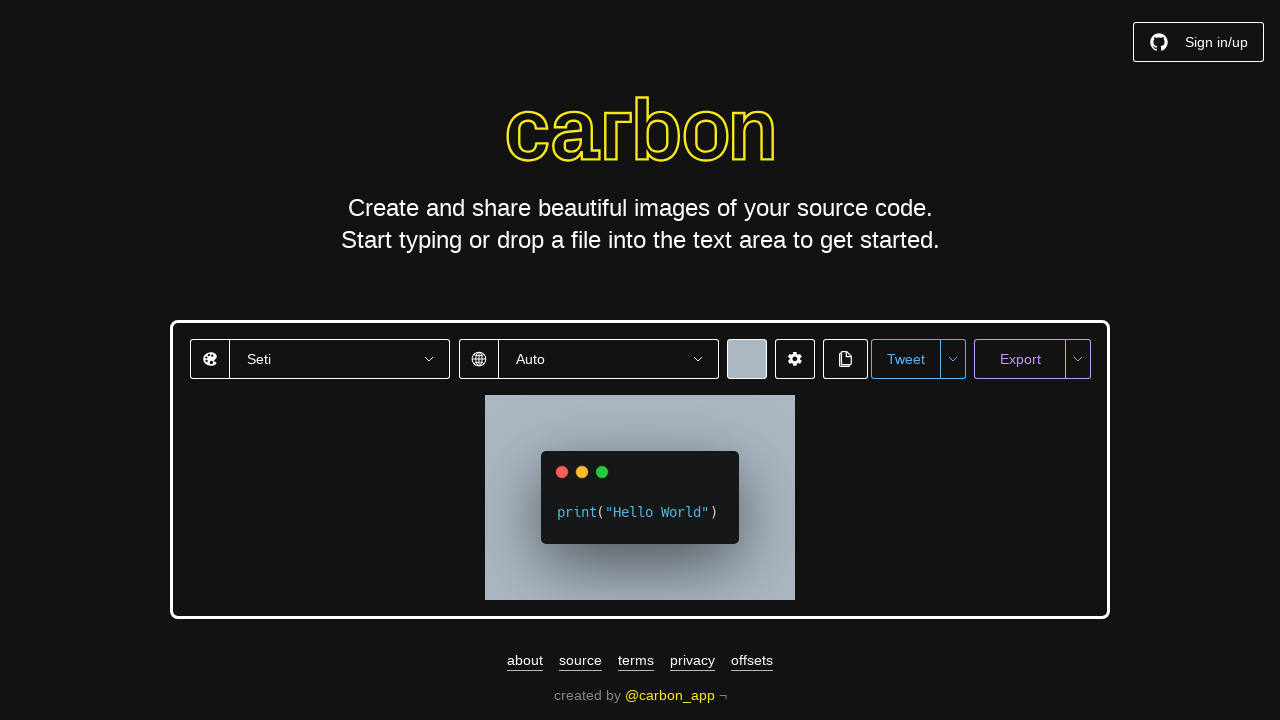

Page fully loaded and network idle
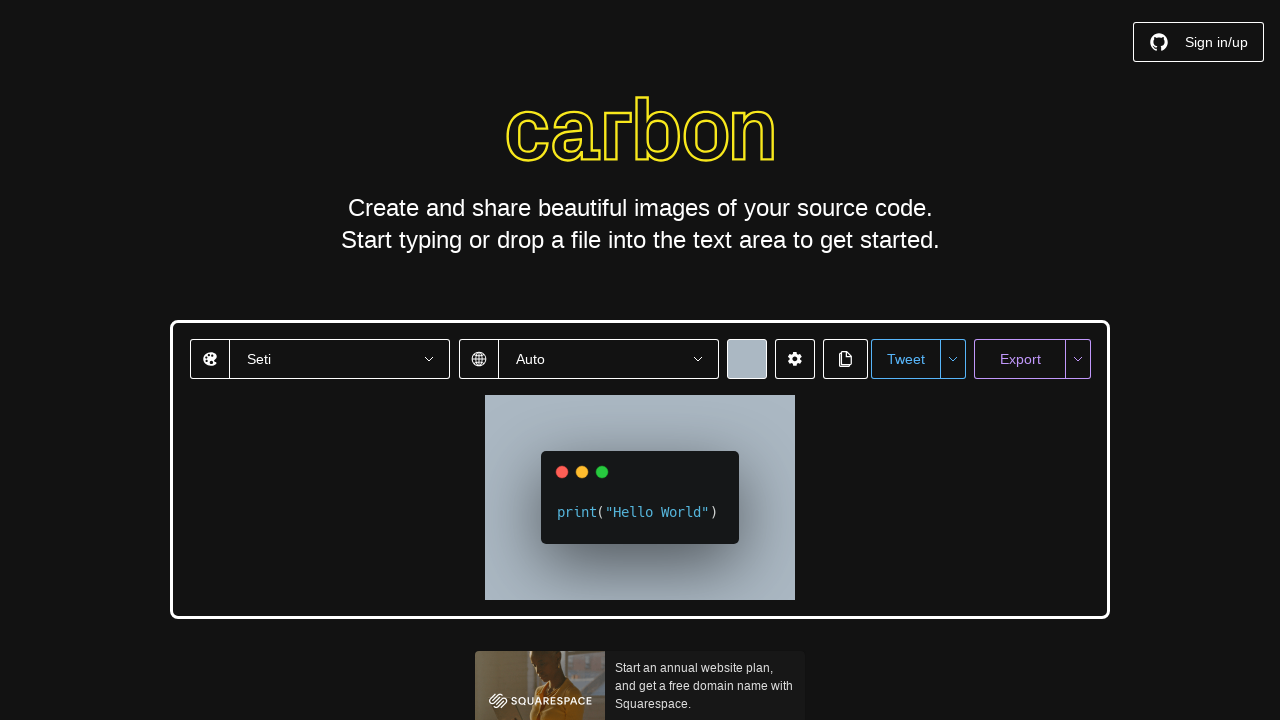

Clicked Export button to download generated image at (1020, 359) on xpath=//button[contains(text(),'Export')]
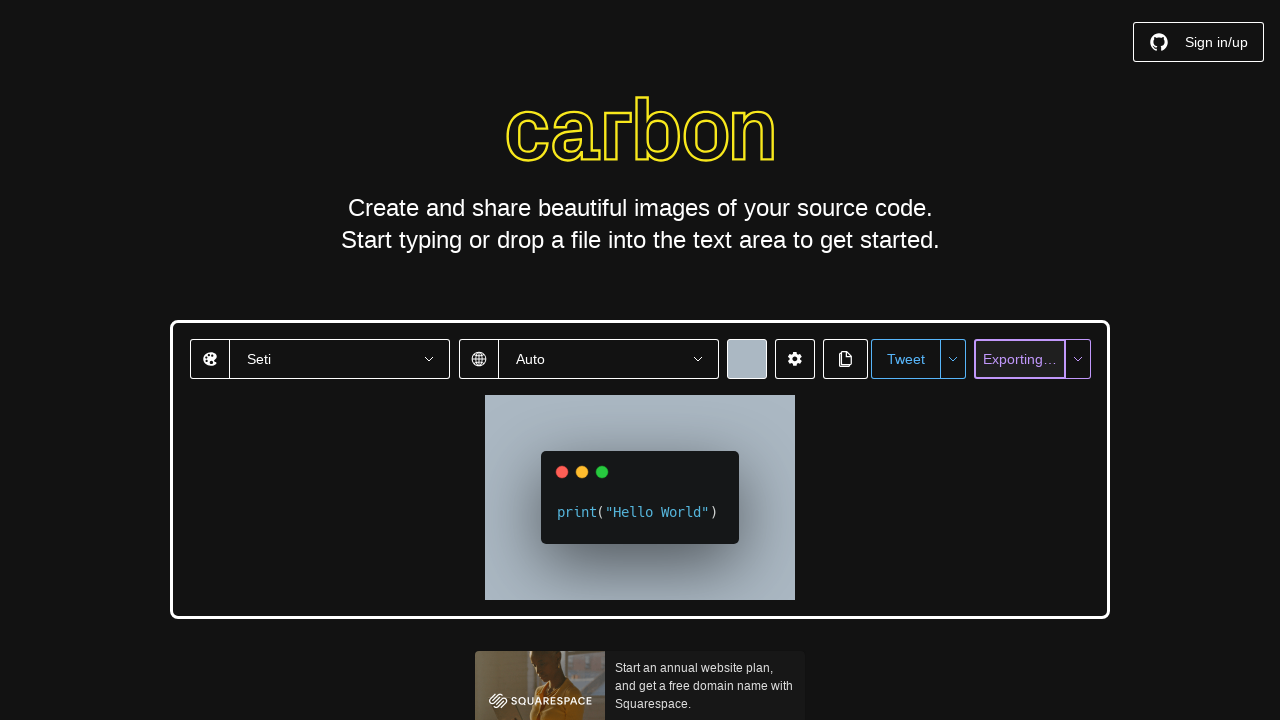

Waited 2 seconds for download to initiate
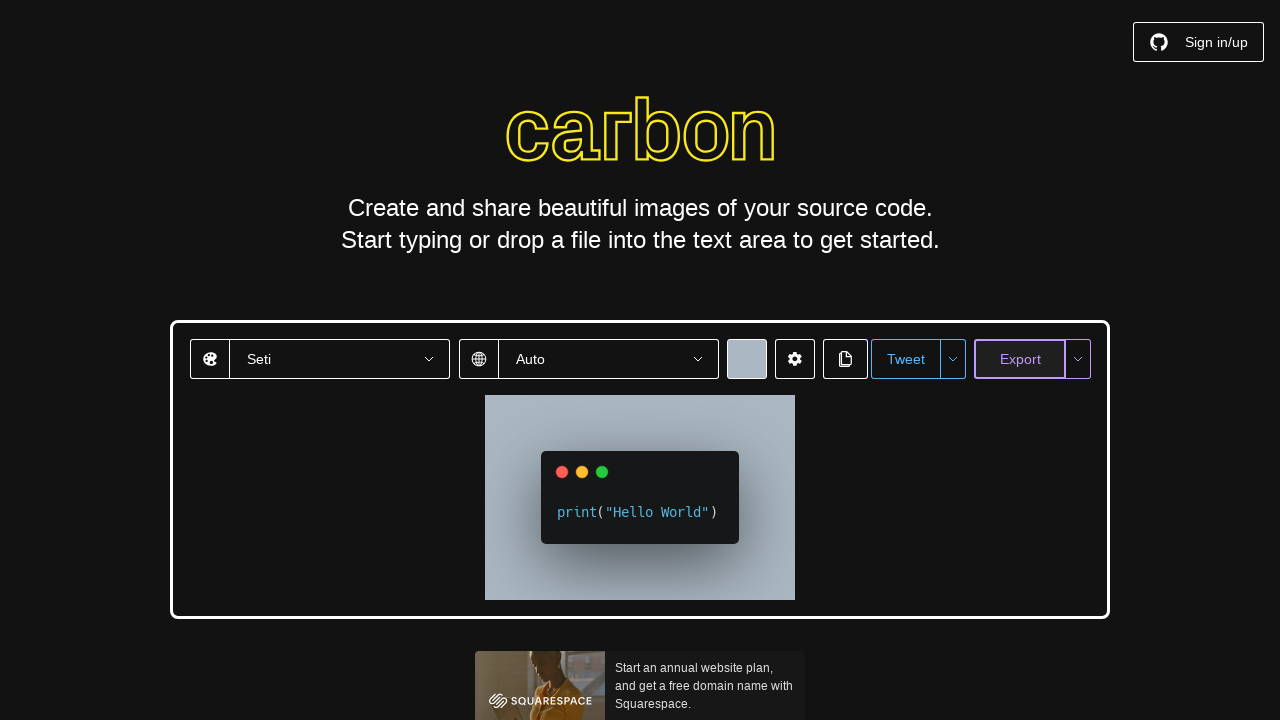

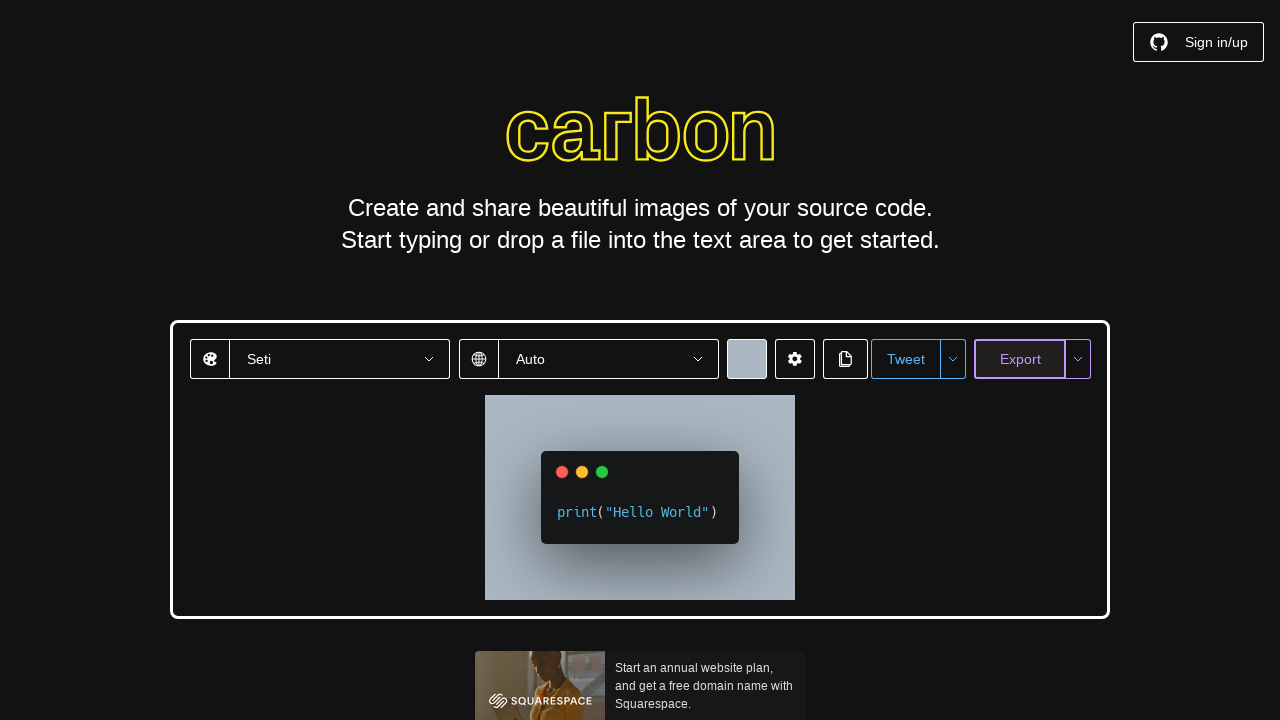